Tests dropdown menu functionality by clicking the dropdown button and then selecting an item from the dropdown menu

Starting URL: https://formy-project.herokuapp.com/dropdown

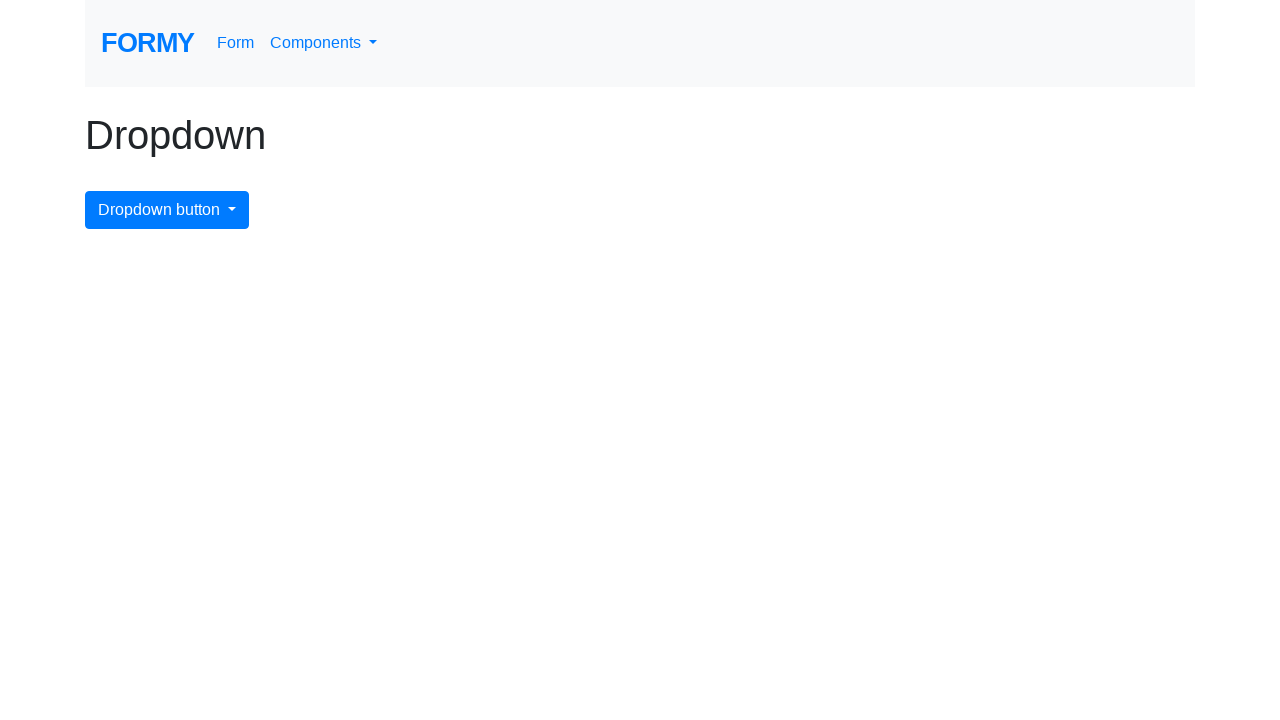

Clicked dropdown menu button to open it at (167, 210) on #dropdownMenuButton
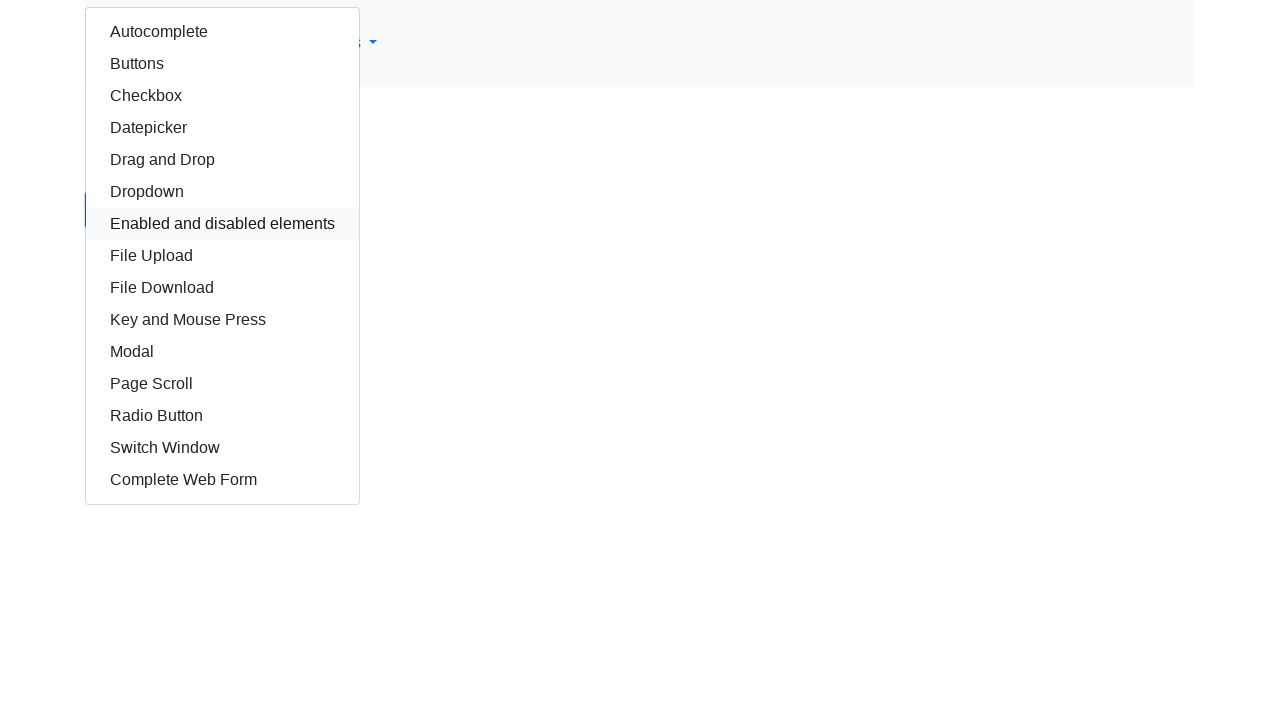

Selected 6th item from dropdown menu at (222, 192) on body > div > div > div > a:nth-child(6)
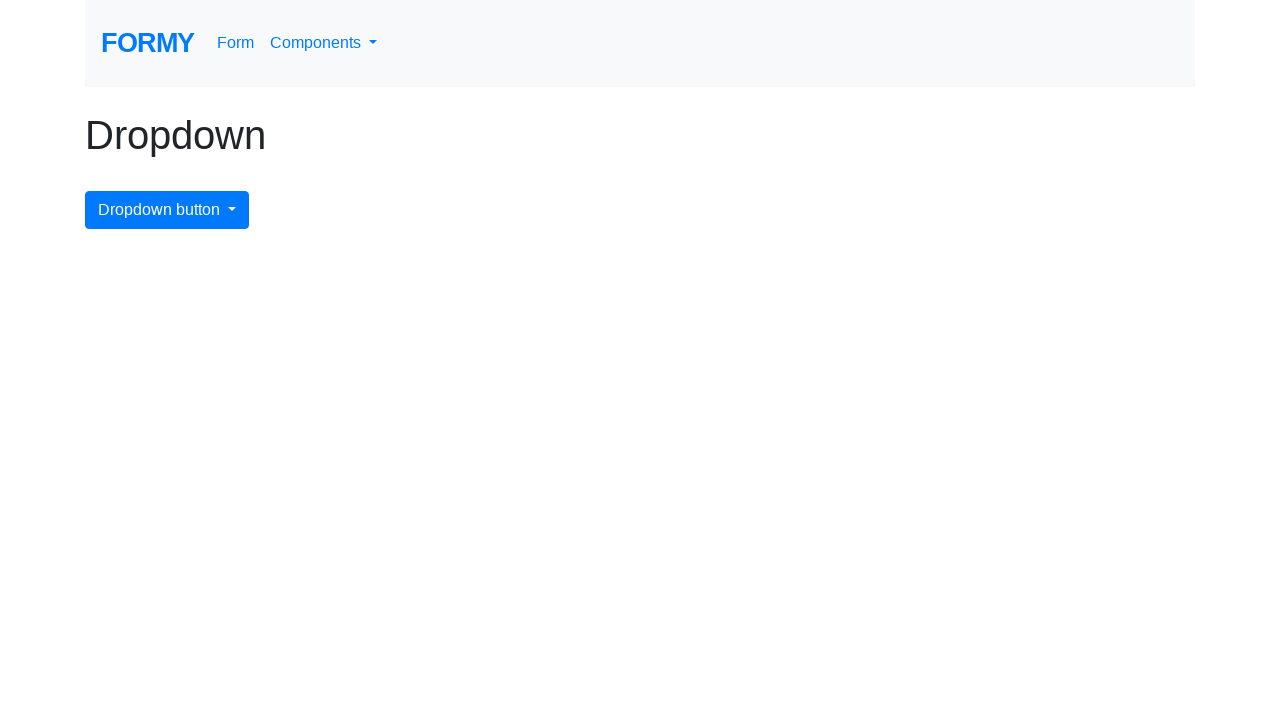

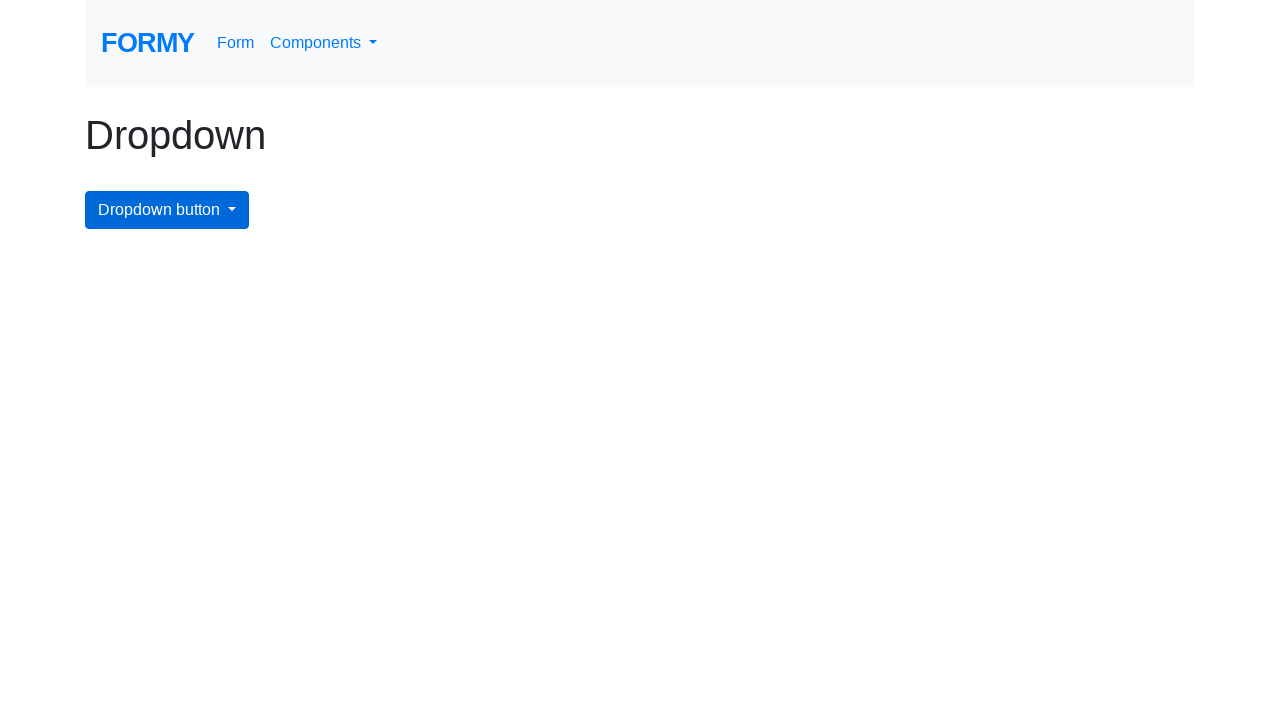